Tests the search functionality on a practice e-commerce site by entering a search term in the search box

Starting URL: https://rahulshettyacademy.com/seleniumPractise/#/

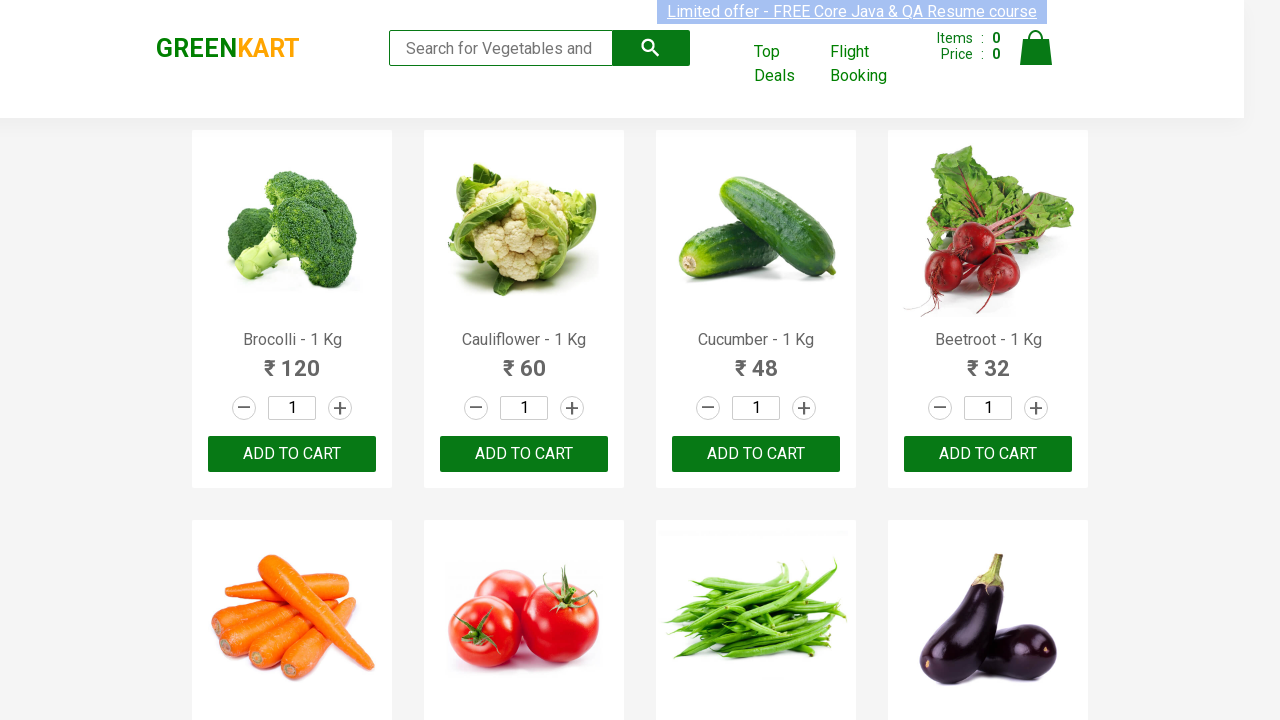

Filled search box with 'ber' on input.search-keyword
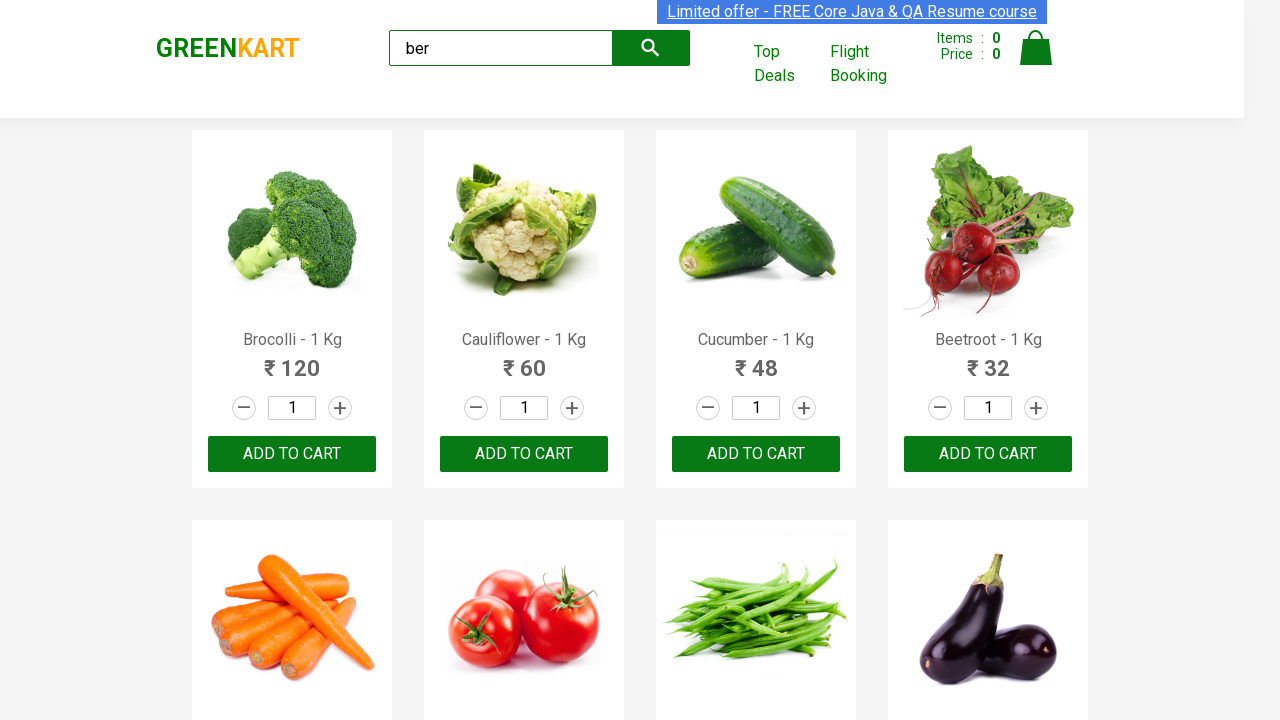

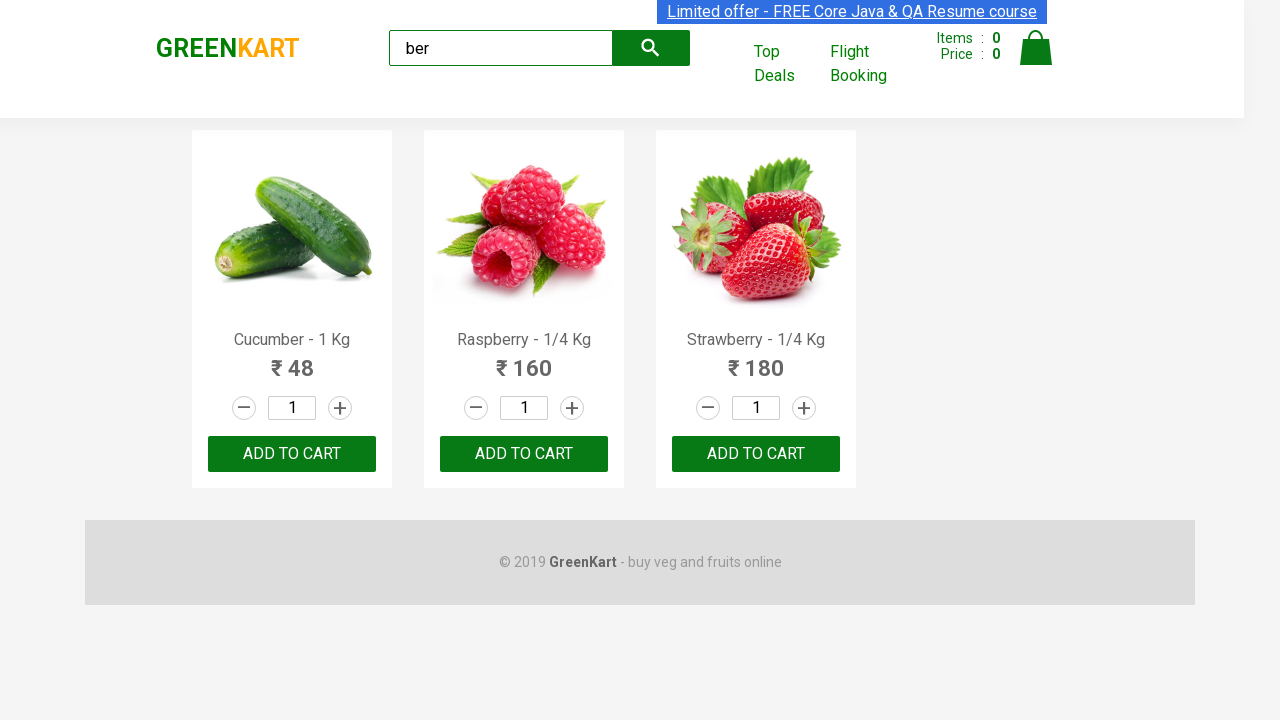